Tests the Orbyte Studio website navigation by verifying page load, hovering over the services menu item on desktop viewport, and opening the hamburger menu on mobile viewport.

Starting URL: https://orbyte.studio/es

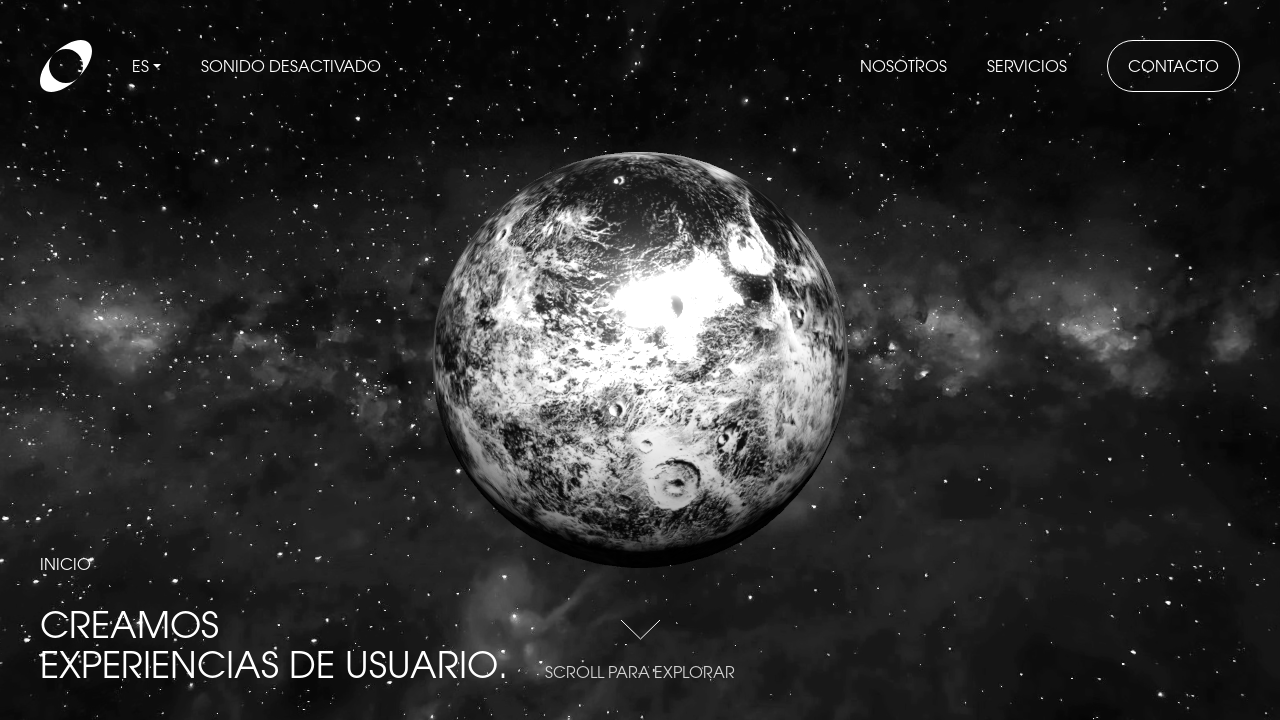

Navigated to Orbyte Studio website (Spanish)
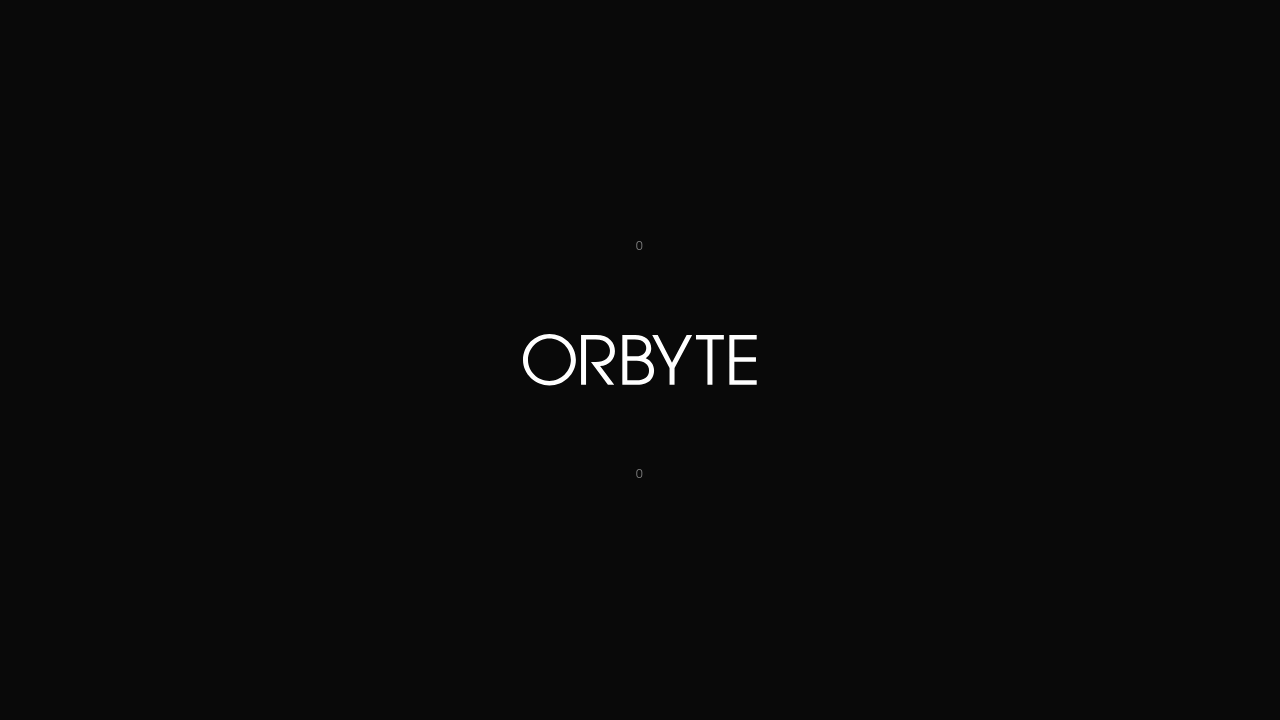

Set viewport to desktop size (1920x1080)
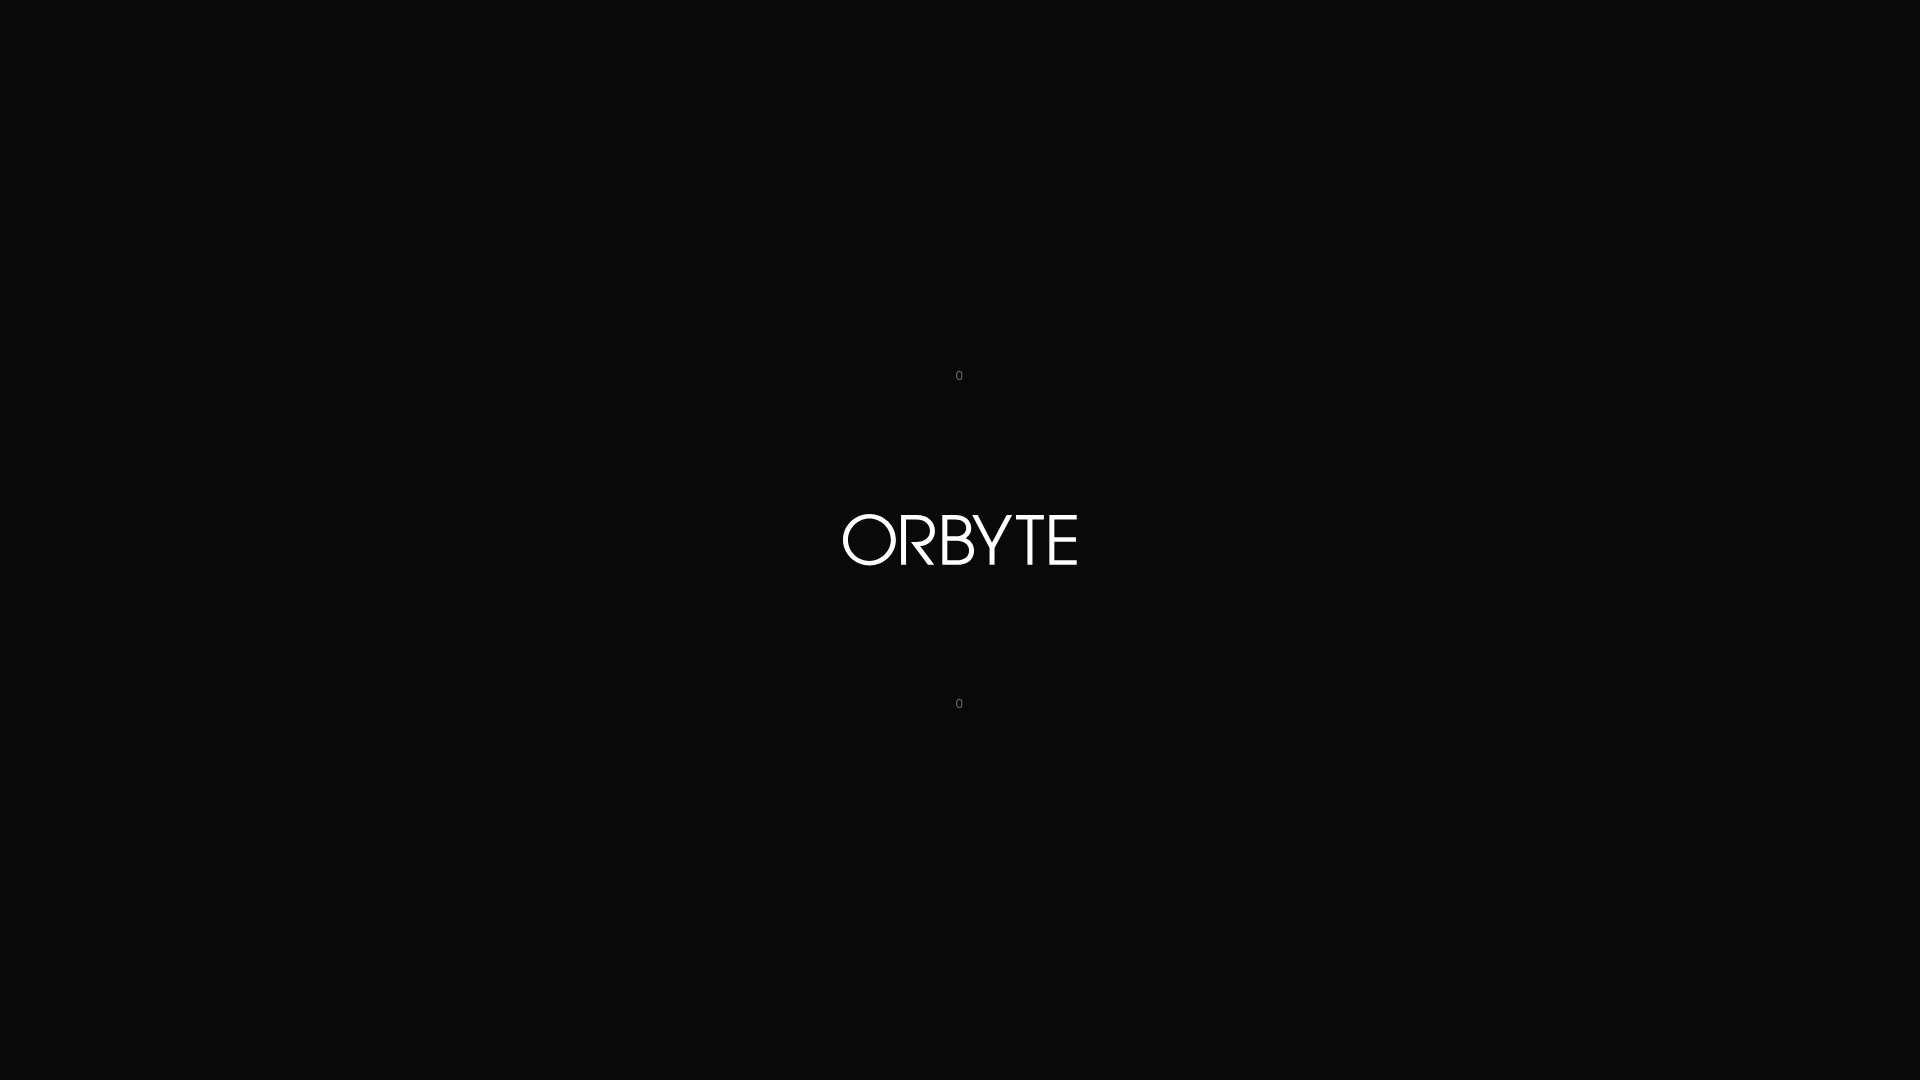

Waited for network to be idle on desktop viewport
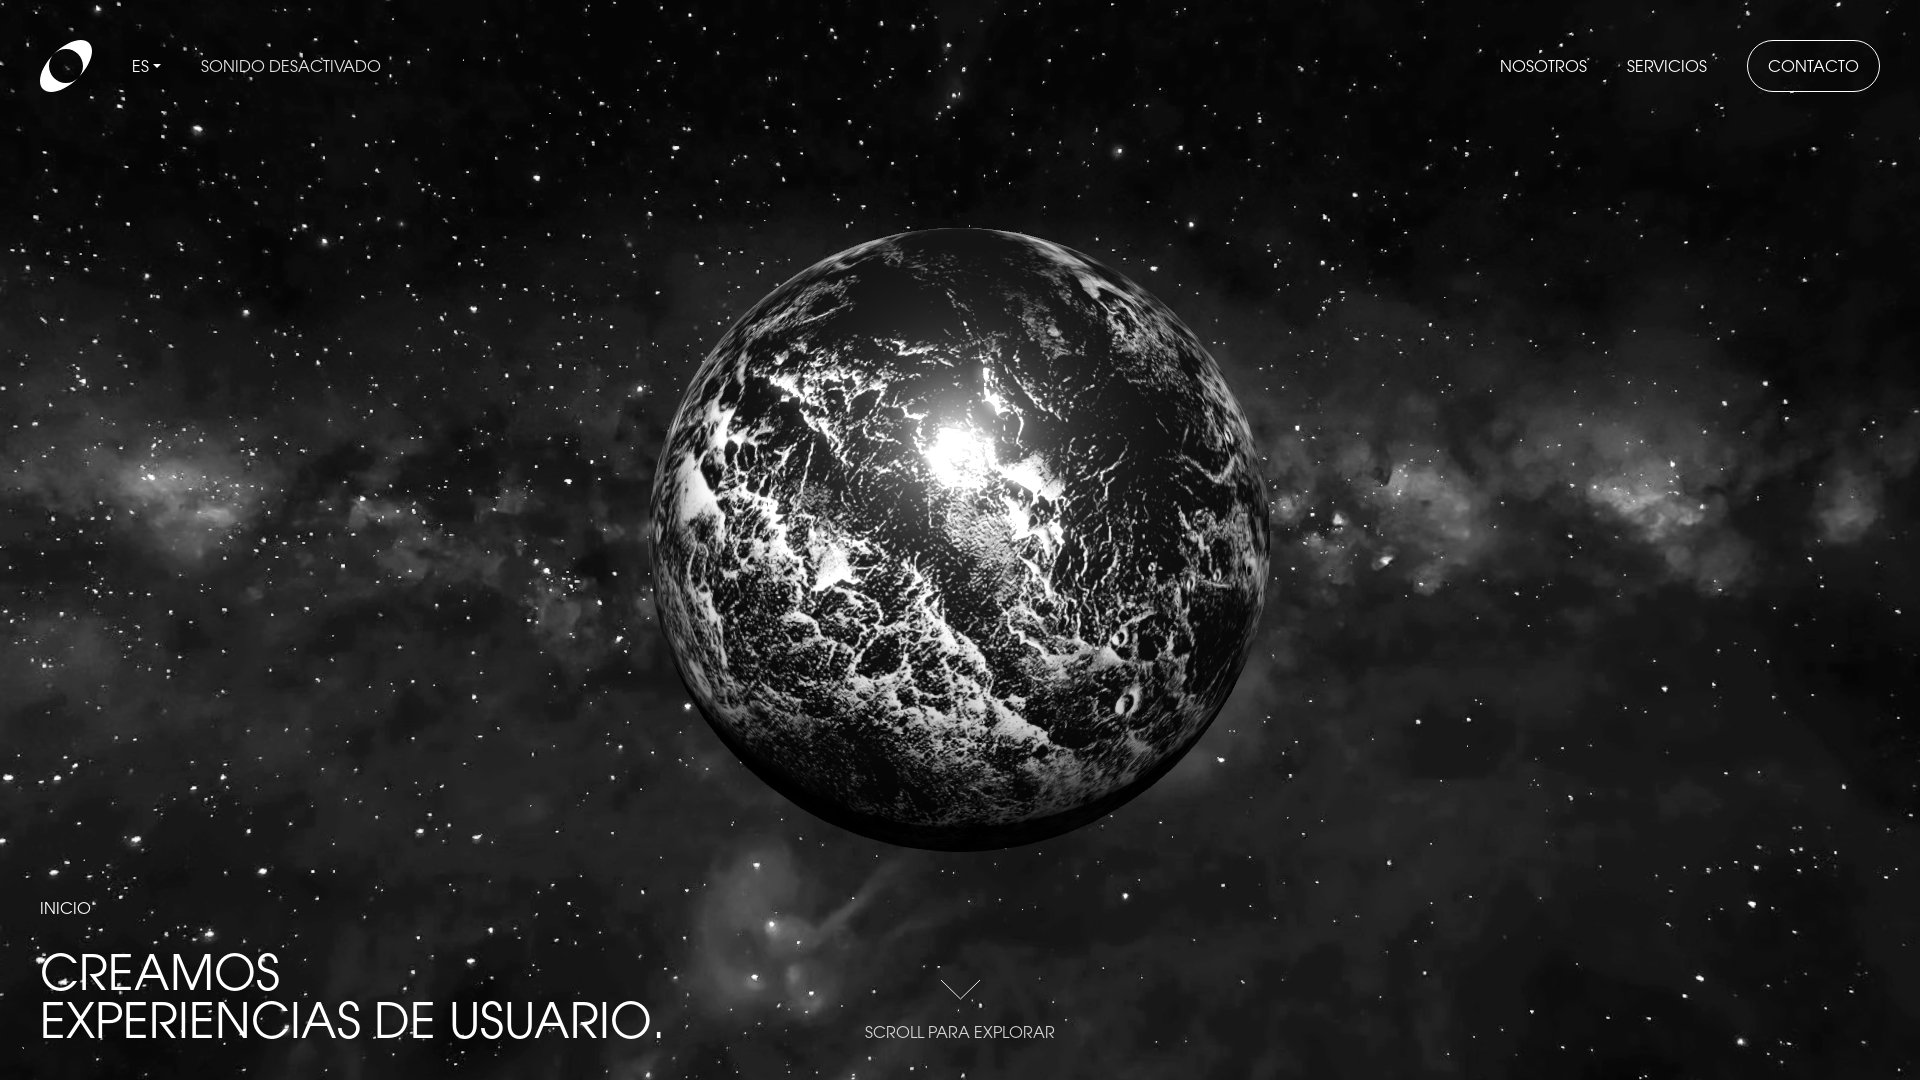

Waited 2 seconds for animations to complete
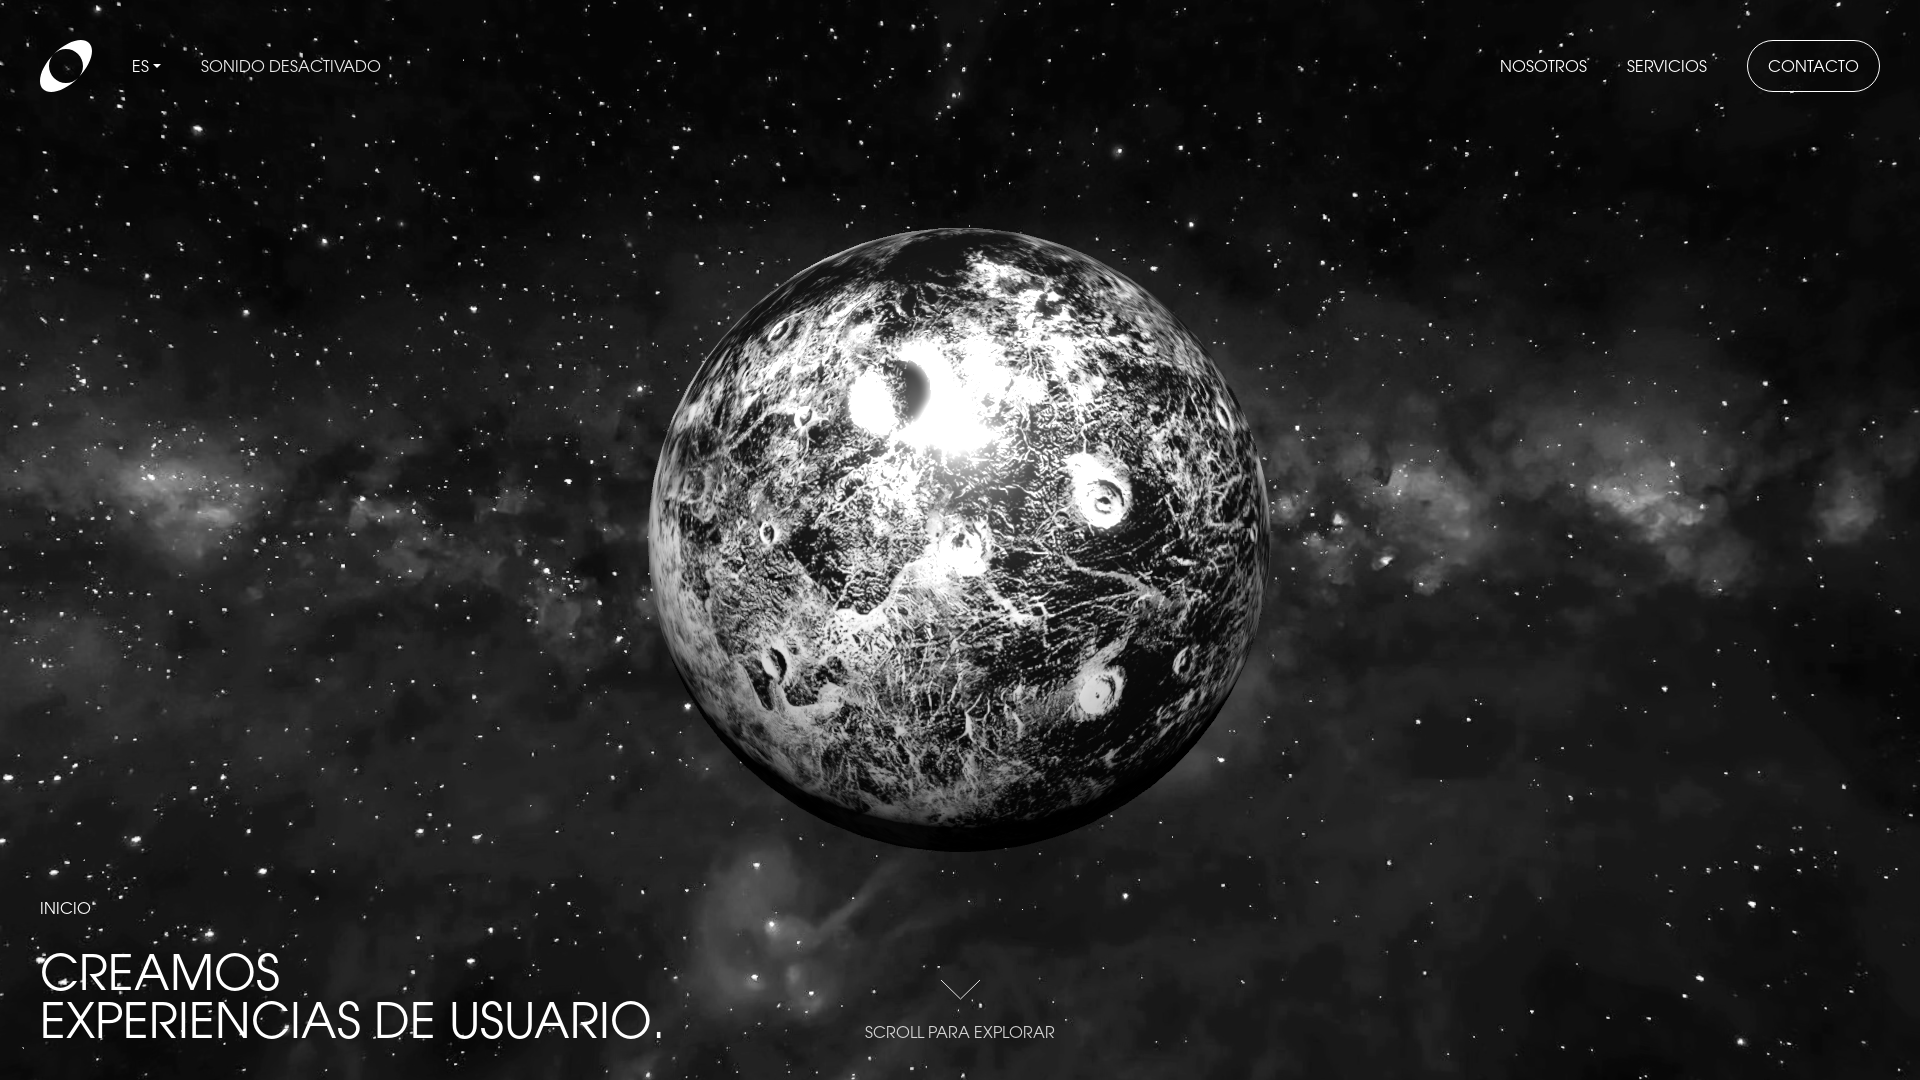

Located 'Servicios' menu item in navigation
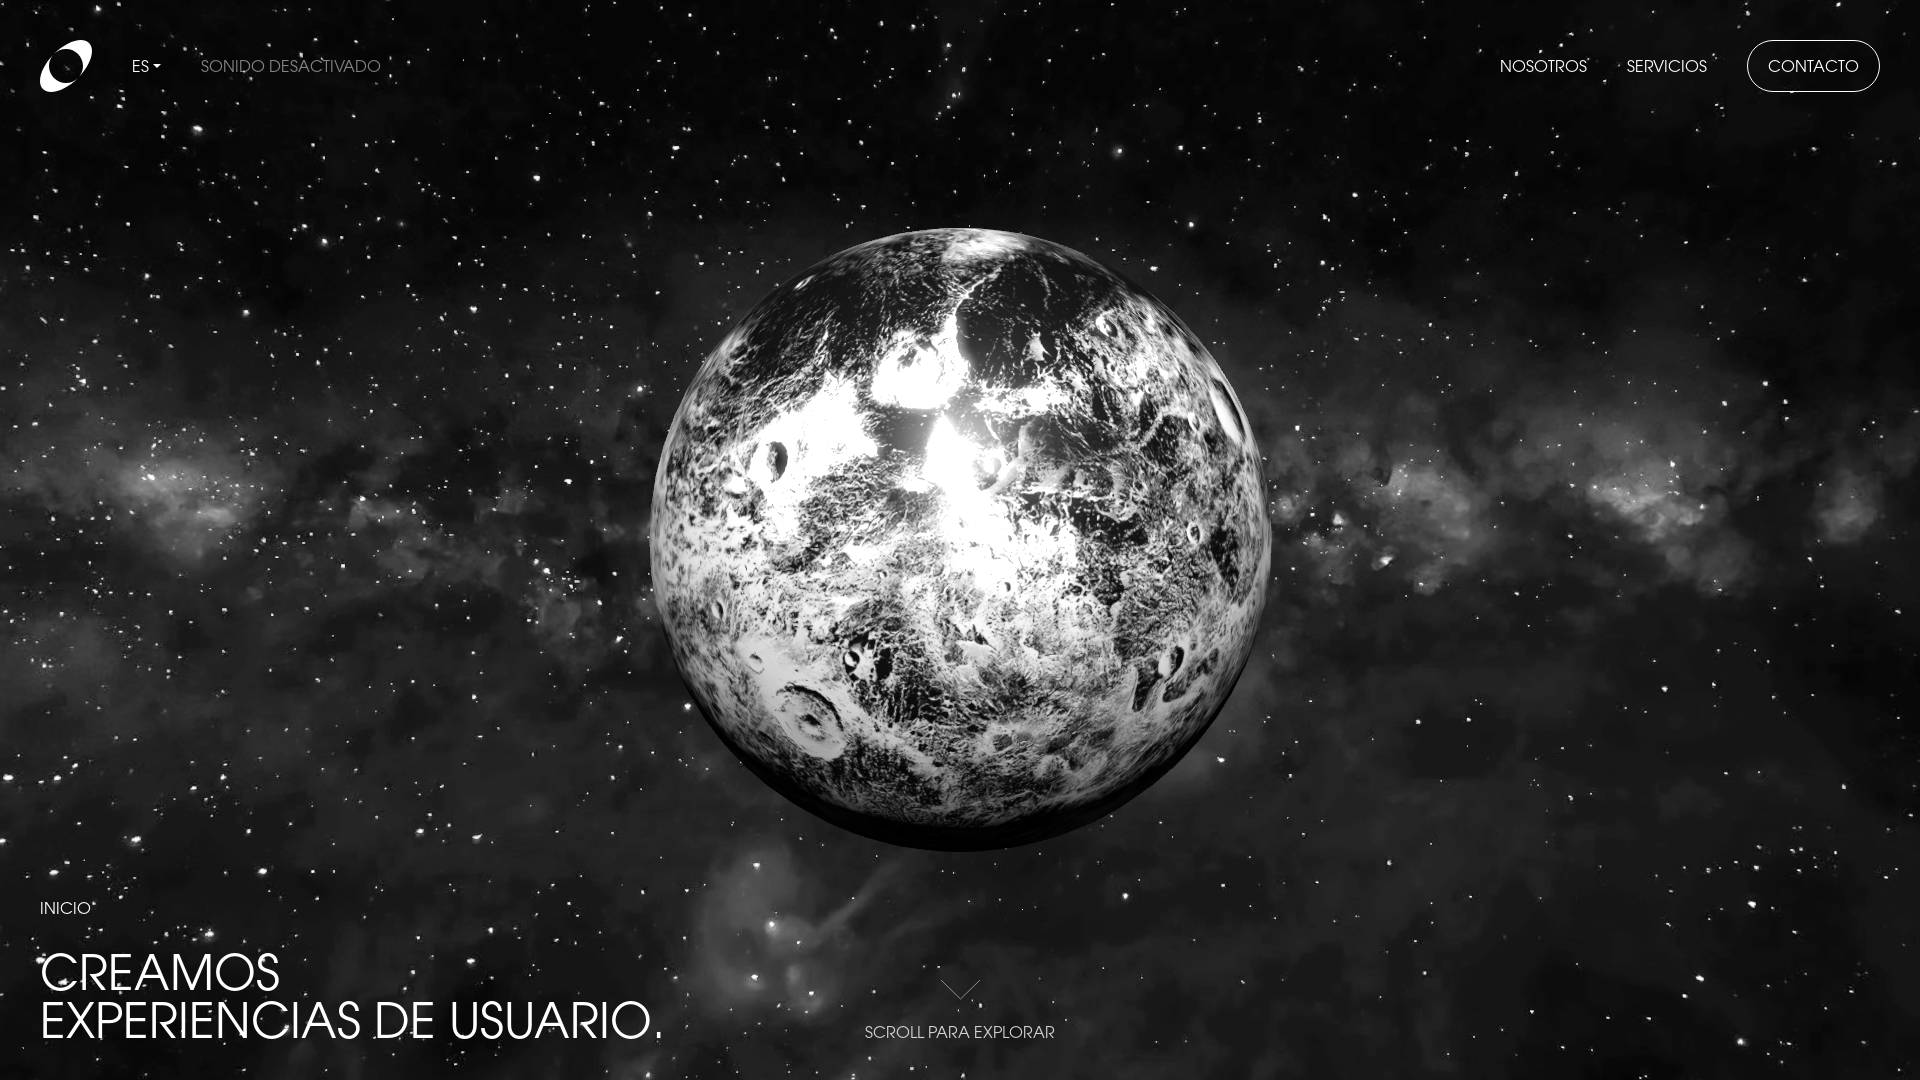

Set viewport to mobile size (375x667)
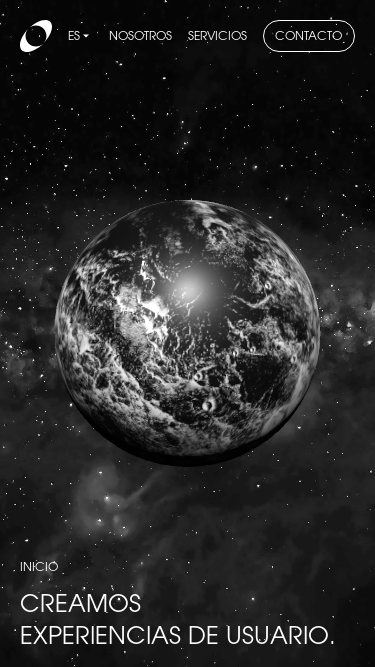

Reloaded page for mobile viewport
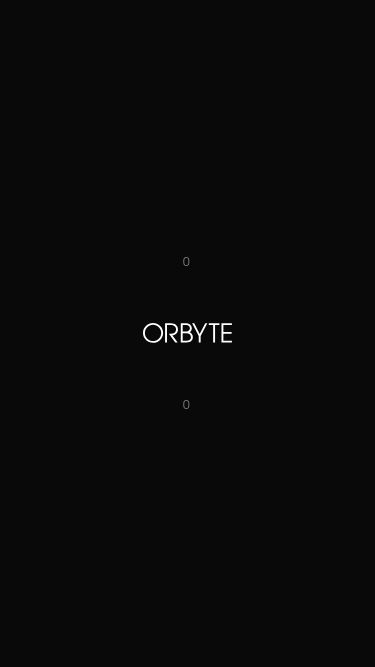

Waited for network to be idle on mobile viewport
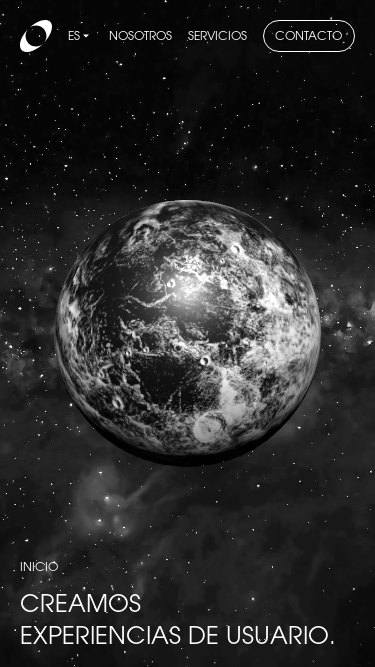

Waited 2 seconds for animations to complete on mobile
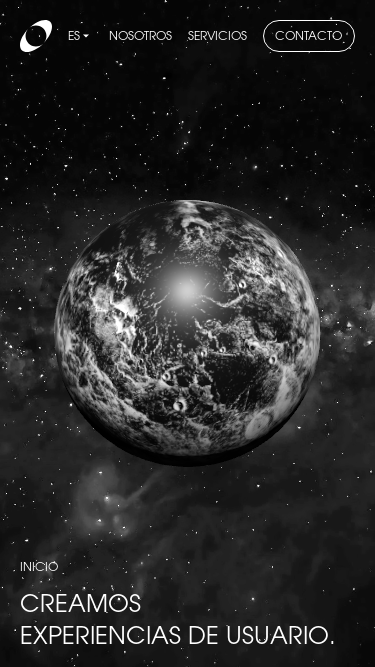

Located hamburger menu button
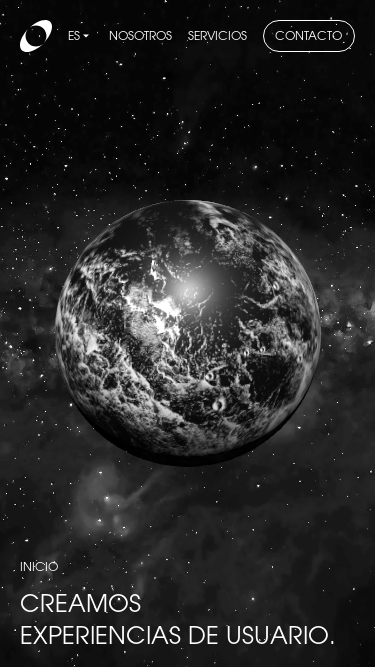

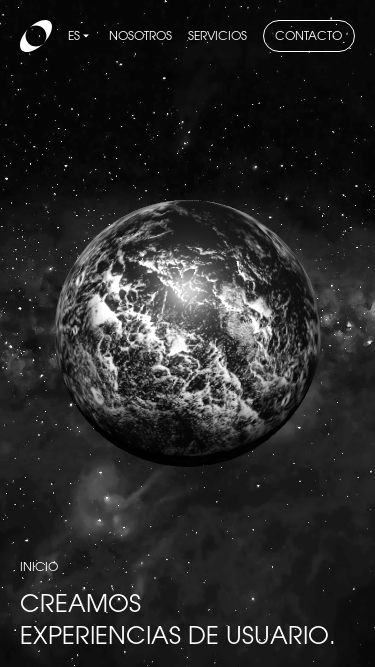